Navigates to Rahul Shetty Academy website and verifies the page loads successfully by checking the title and URL

Starting URL: https://rahulshettyacademy.com

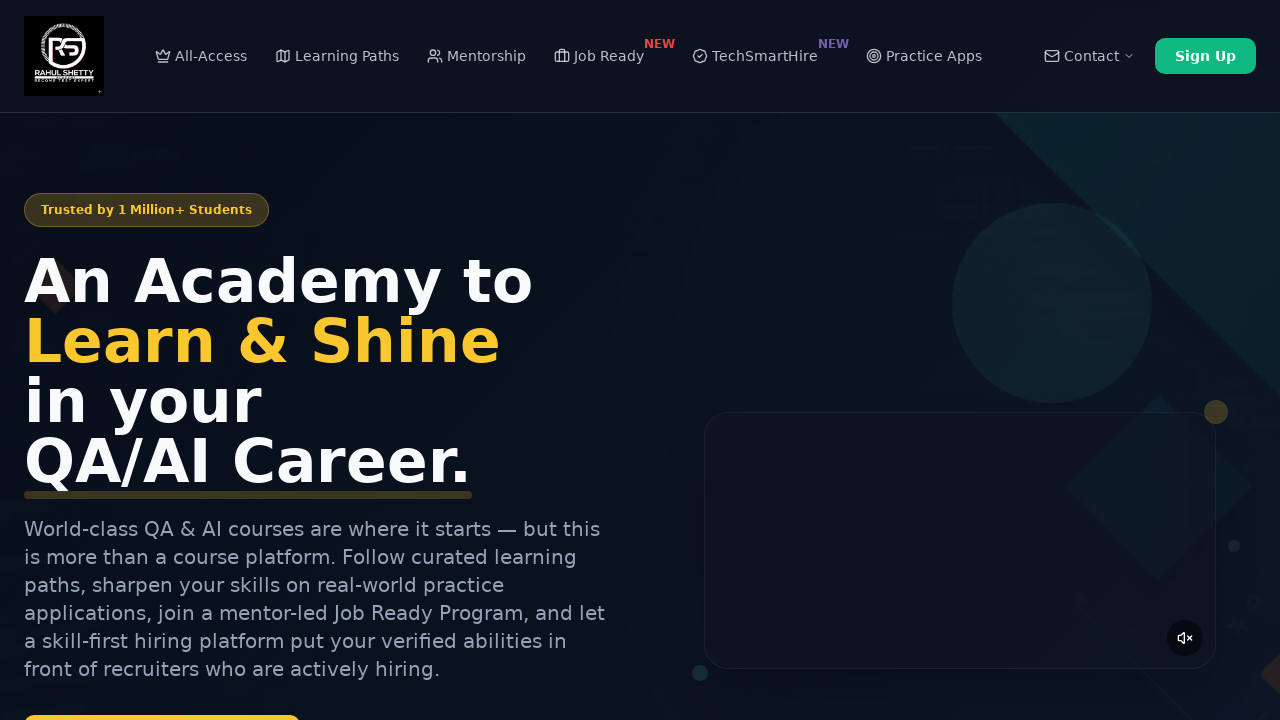

Waited for page to reach domcontentloaded state
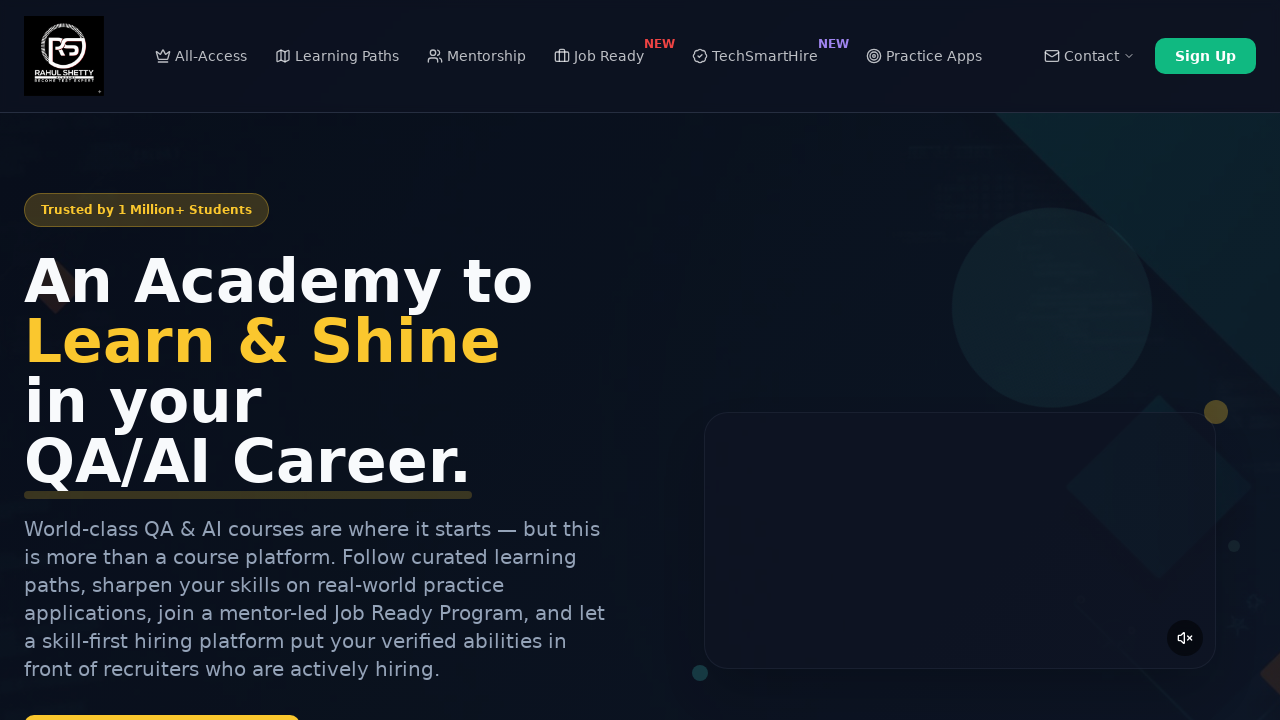

Retrieved page title: 'Rahul Shetty Academy | QA Automation, Playwright, AI Testing & Online Training'
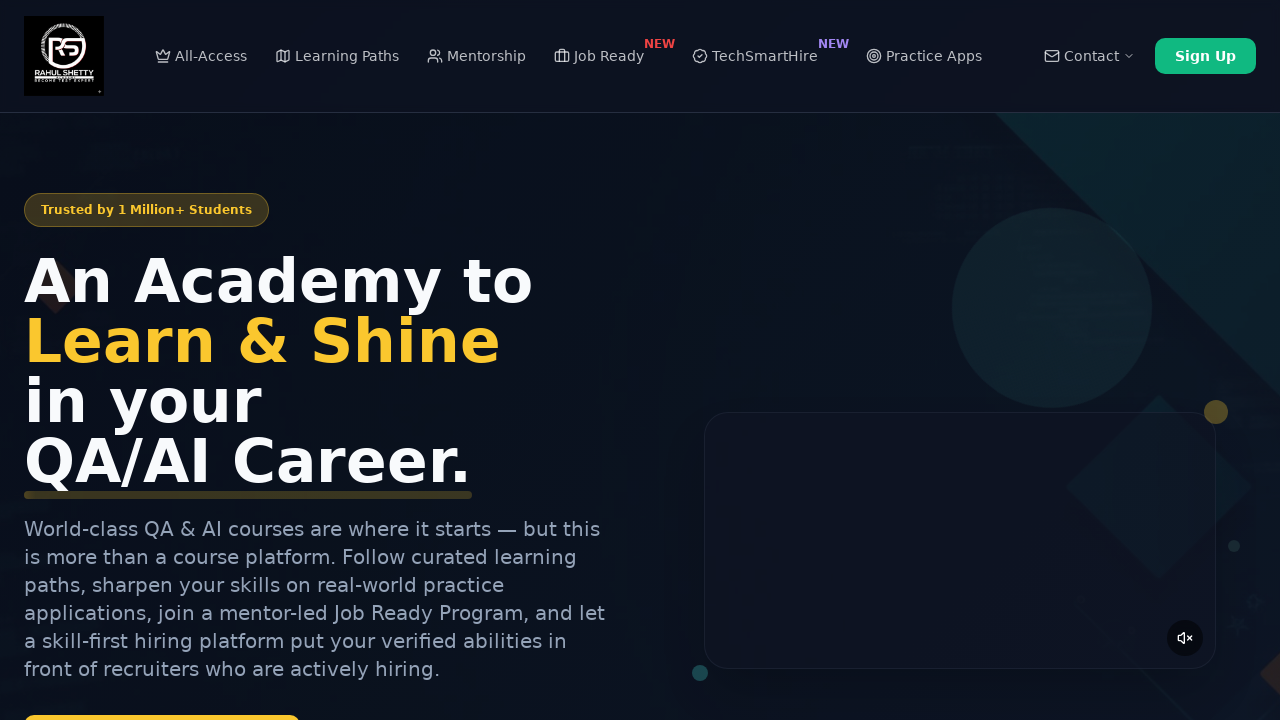

Retrieved current URL: 'https://rahulshettyacademy.com/'
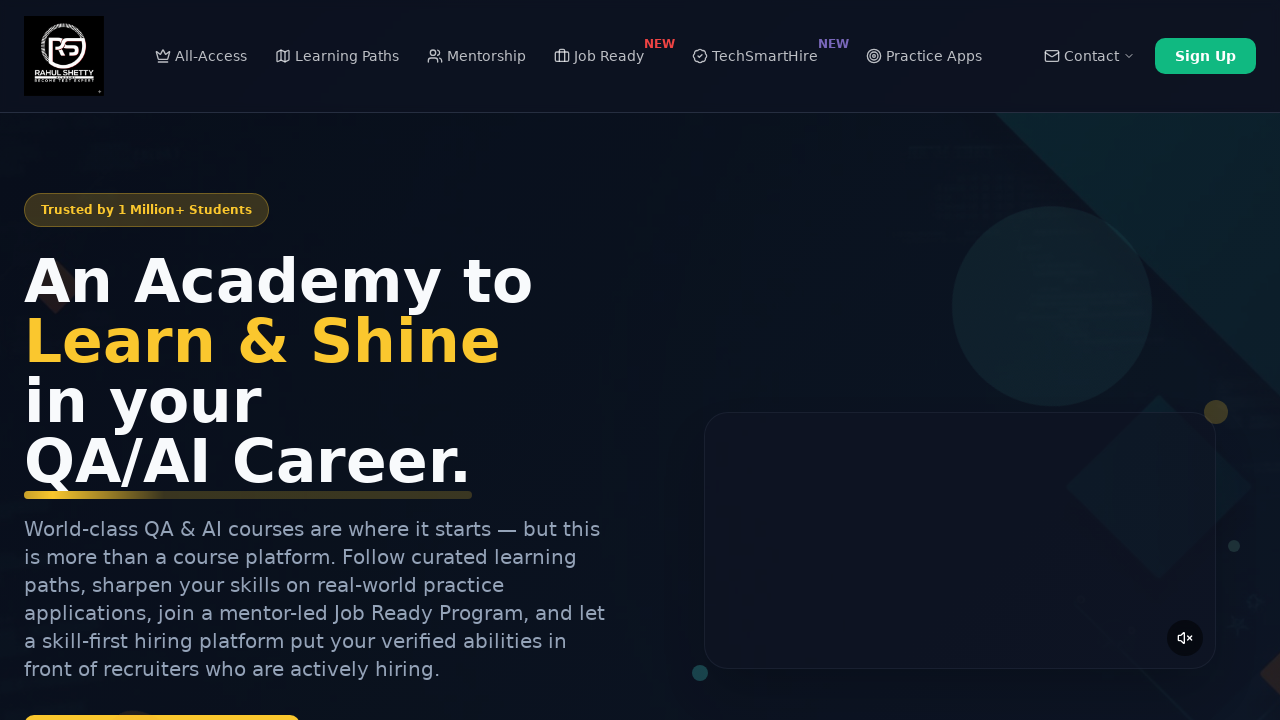

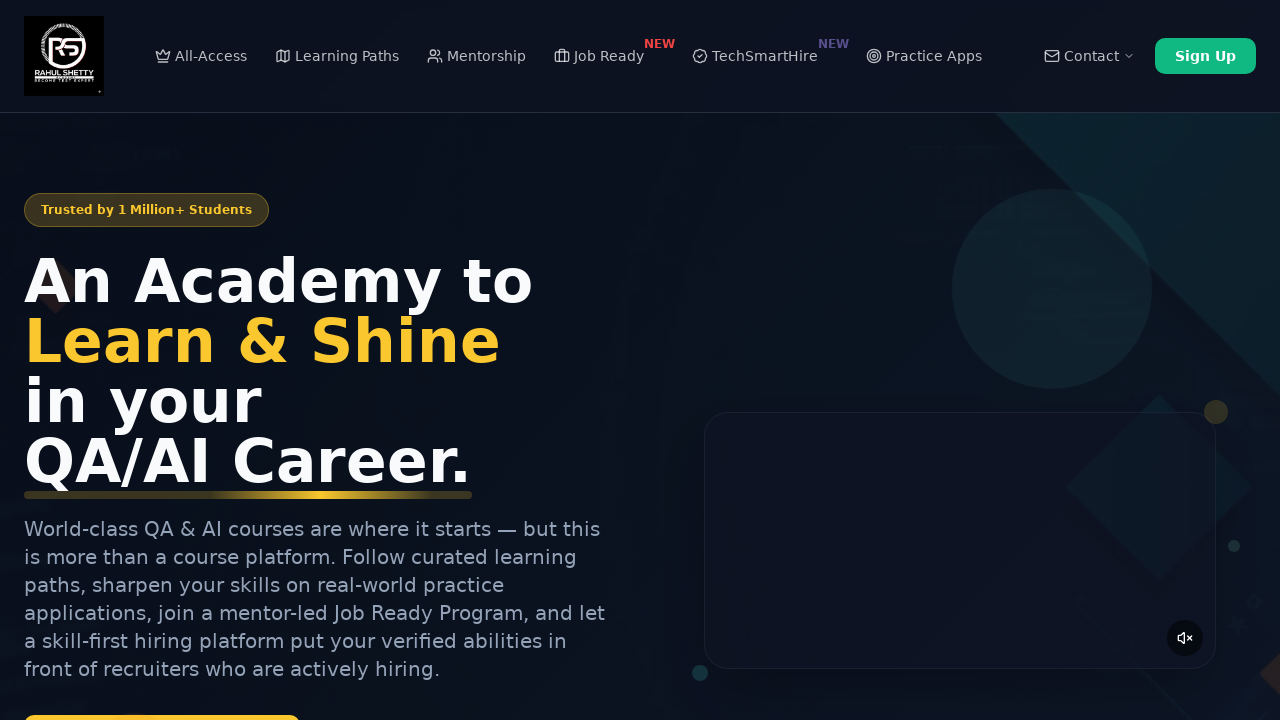